Clicks on the Personal button and verifies the hero section appears on the page

Starting URL: https://www.cashdeck.com.au

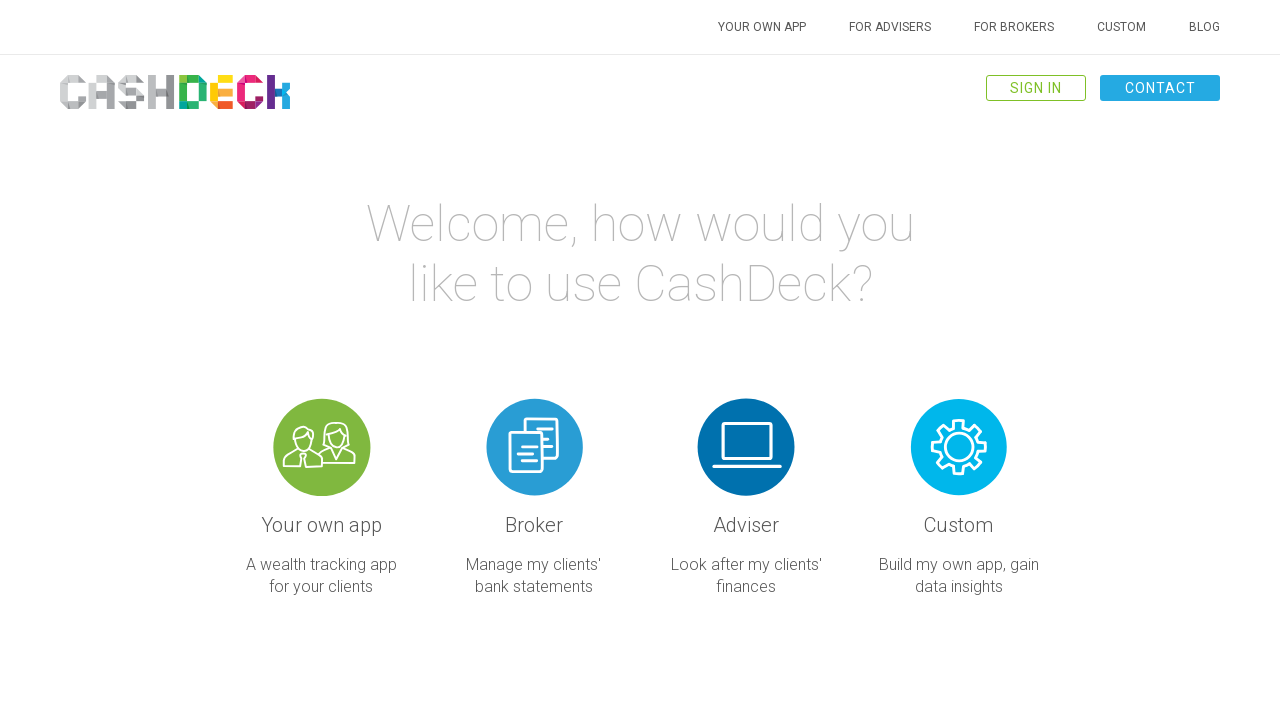

Clicked on the Personal button at (321, 519) on .personal
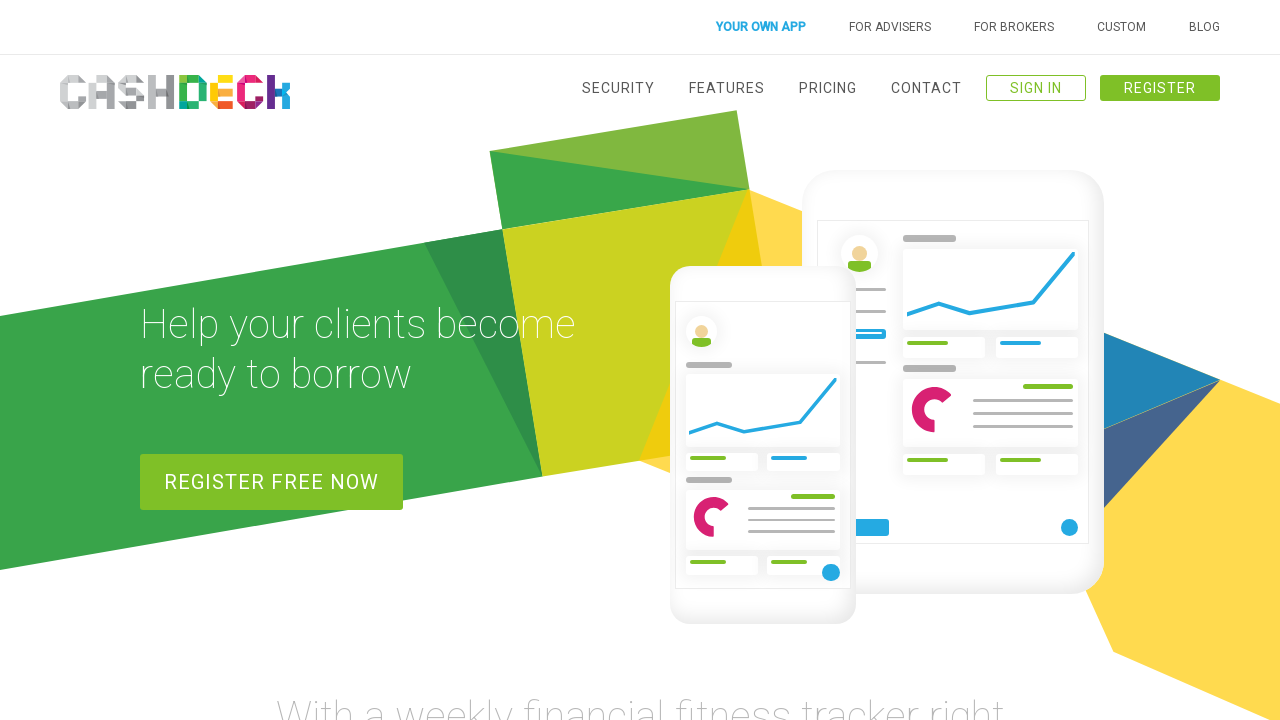

Verified page title is 'CashDeck'
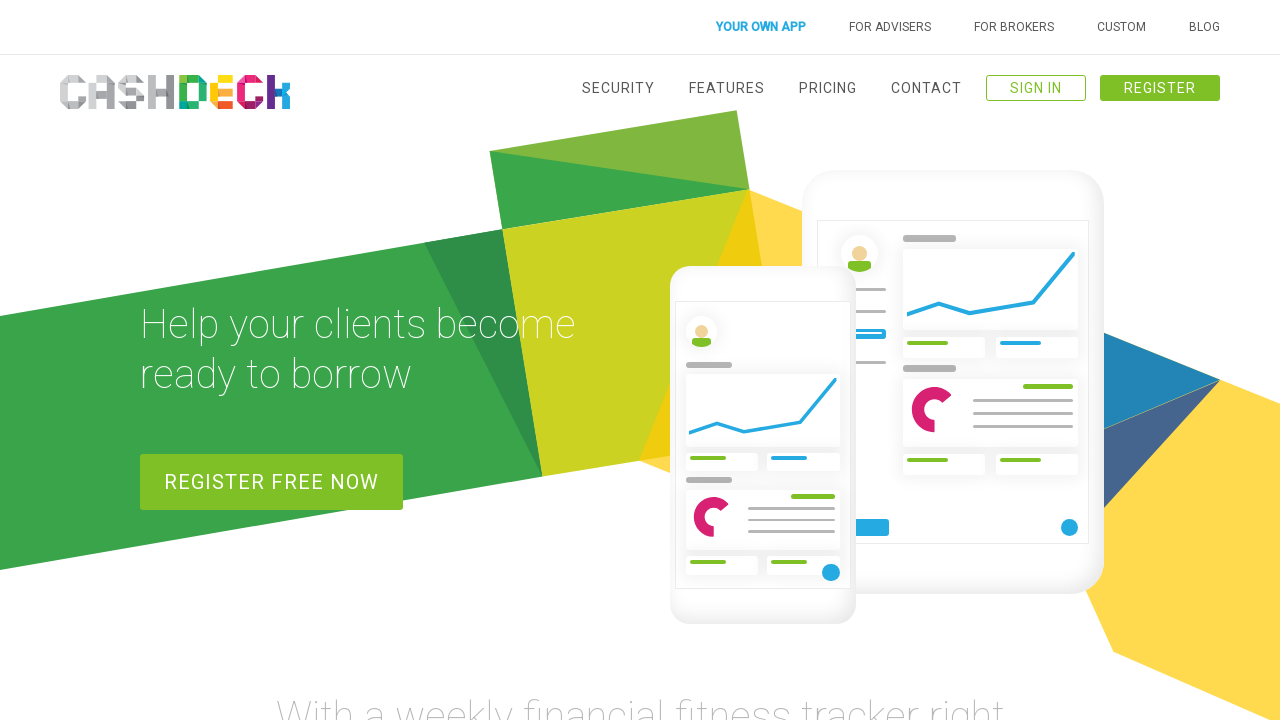

Hero section appeared on the page
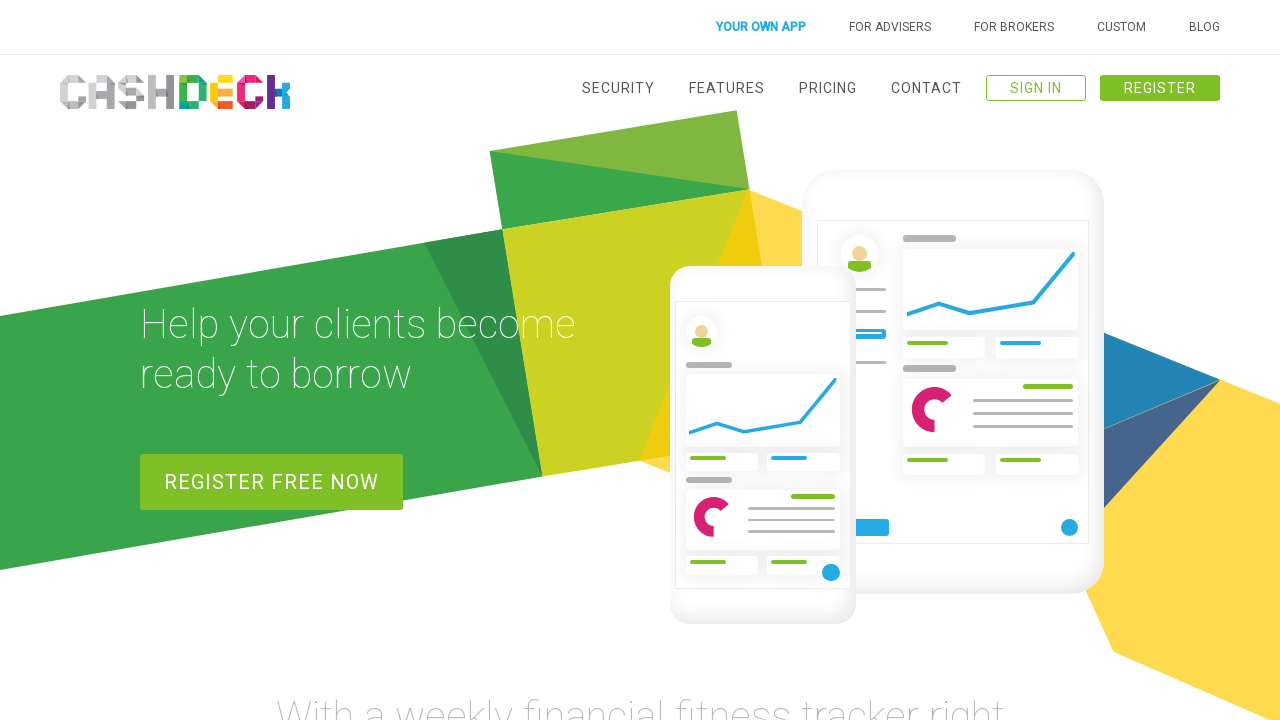

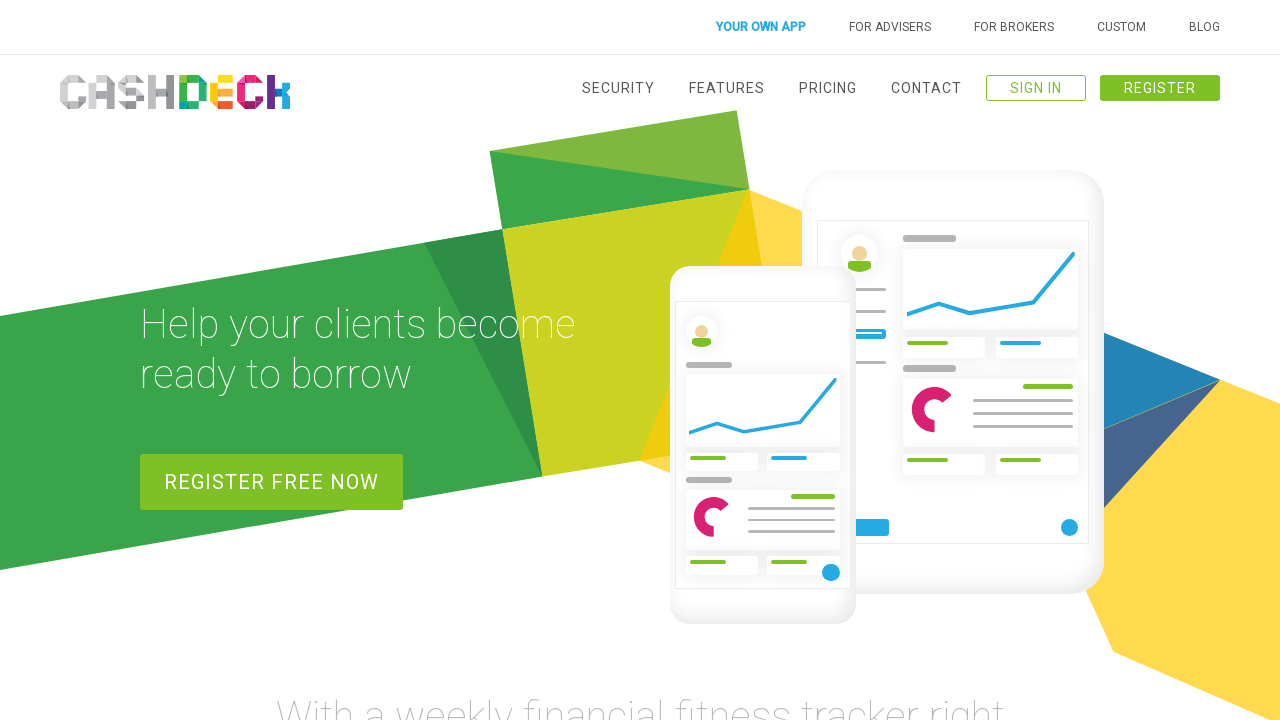